Tests A/B test opt-out by visiting the page, verifying A/B test is active, then adding an opt-out cookie and refreshing to confirm the test is disabled.

Starting URL: http://the-internet.herokuapp.com/abtest

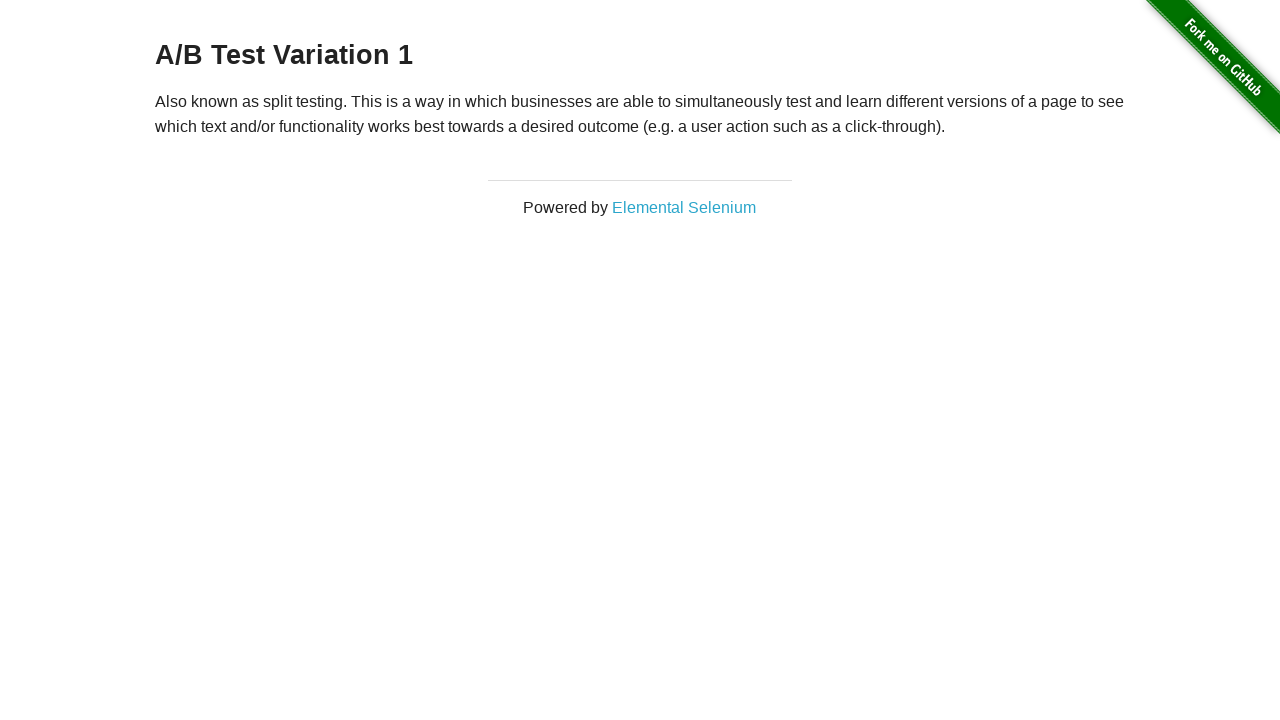

Located h3 heading element
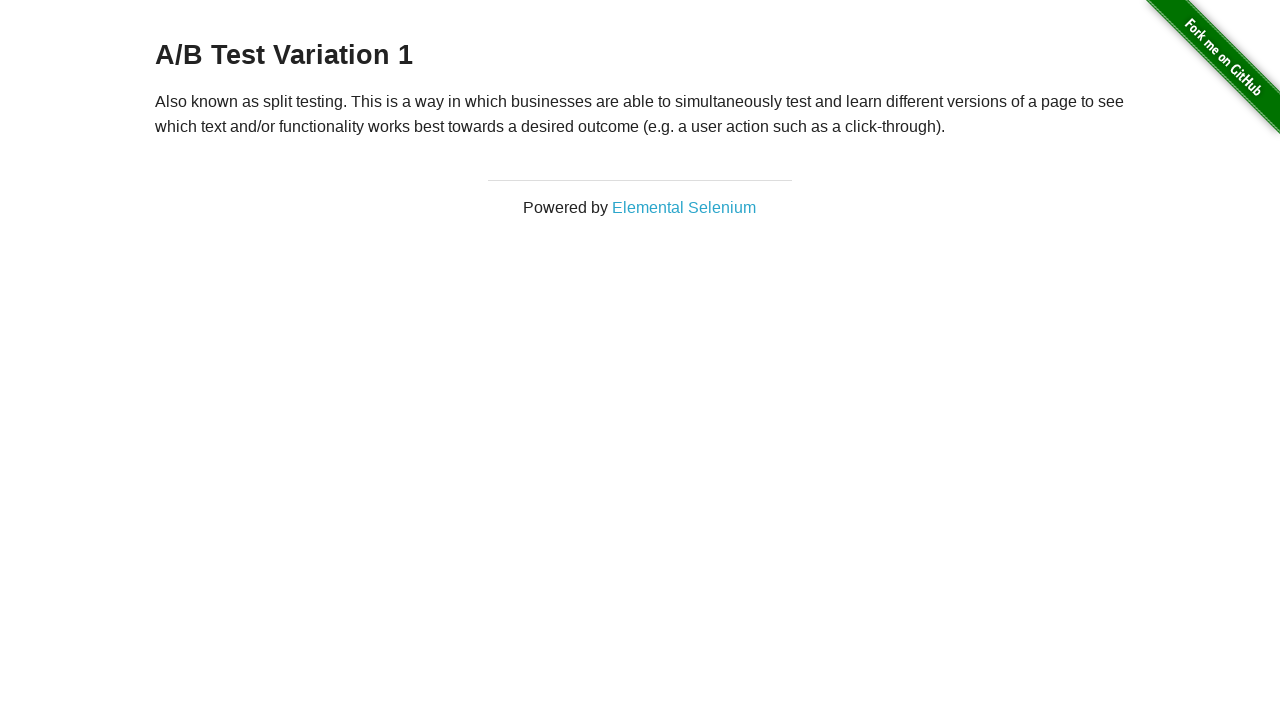

Retrieved h3 heading text content
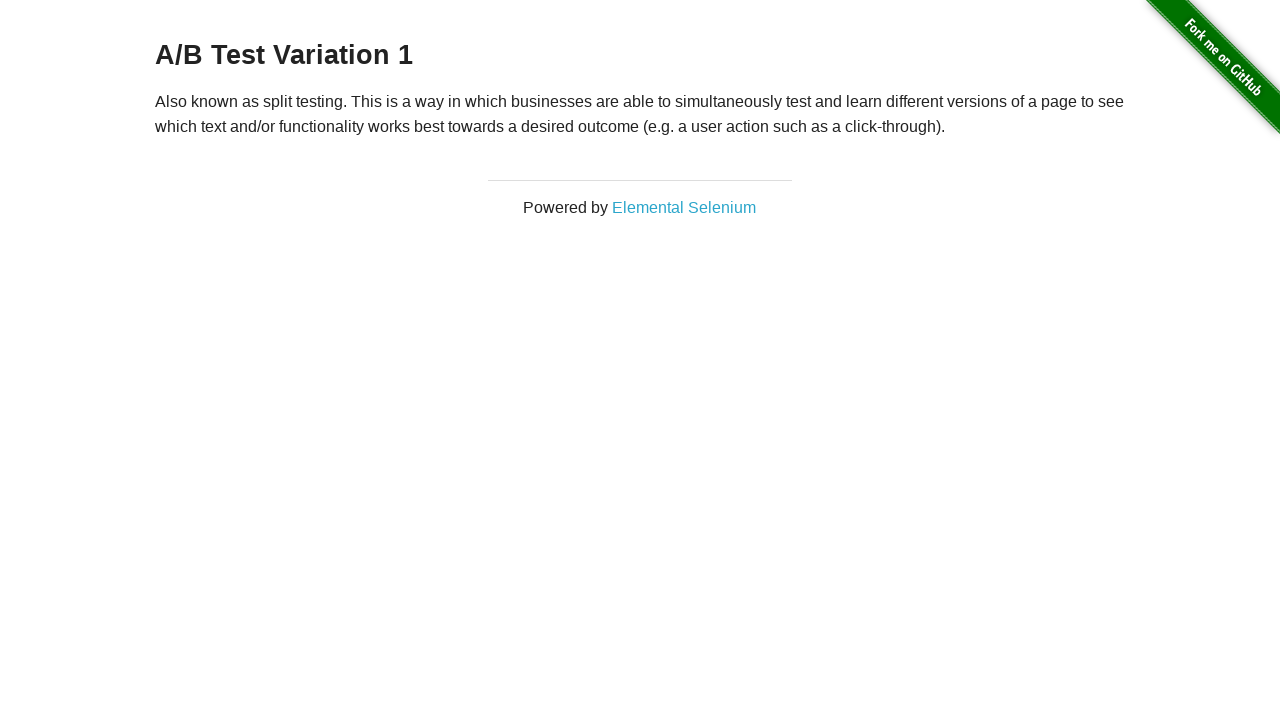

Verified A/B test is active - heading starts with 'A/B Test'
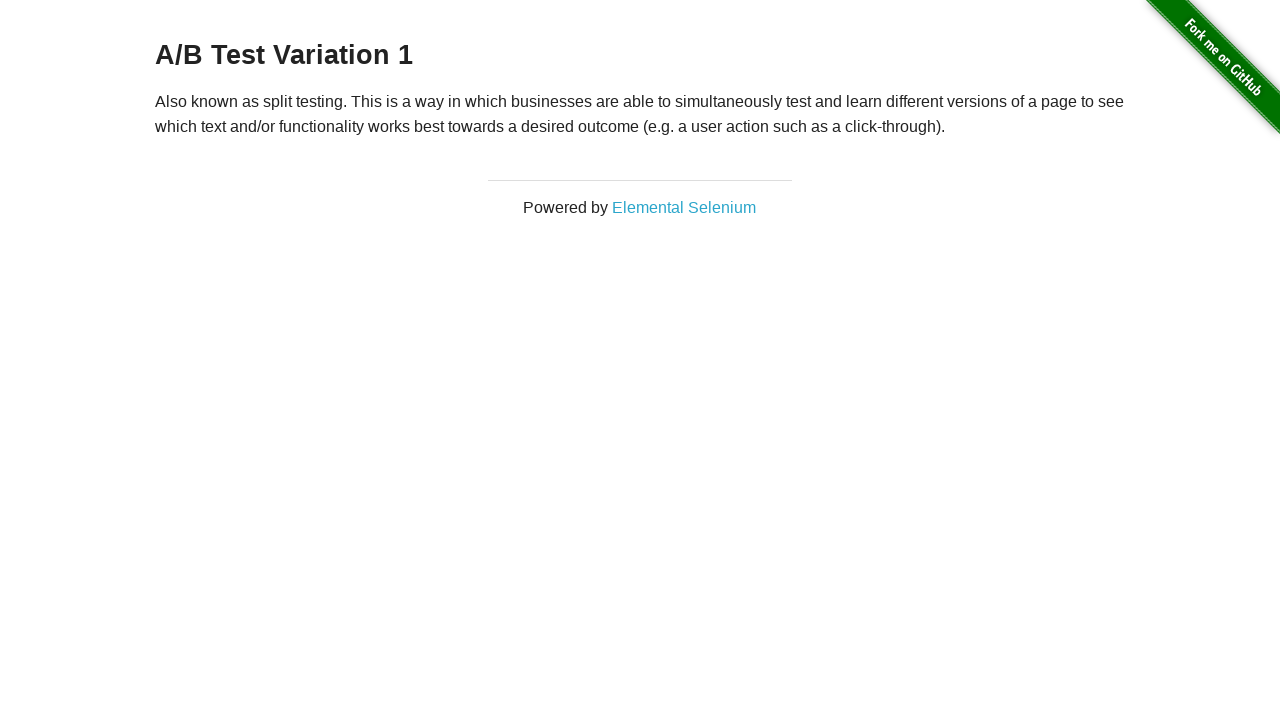

Added optimizelyOptOut cookie to opt out of A/B test
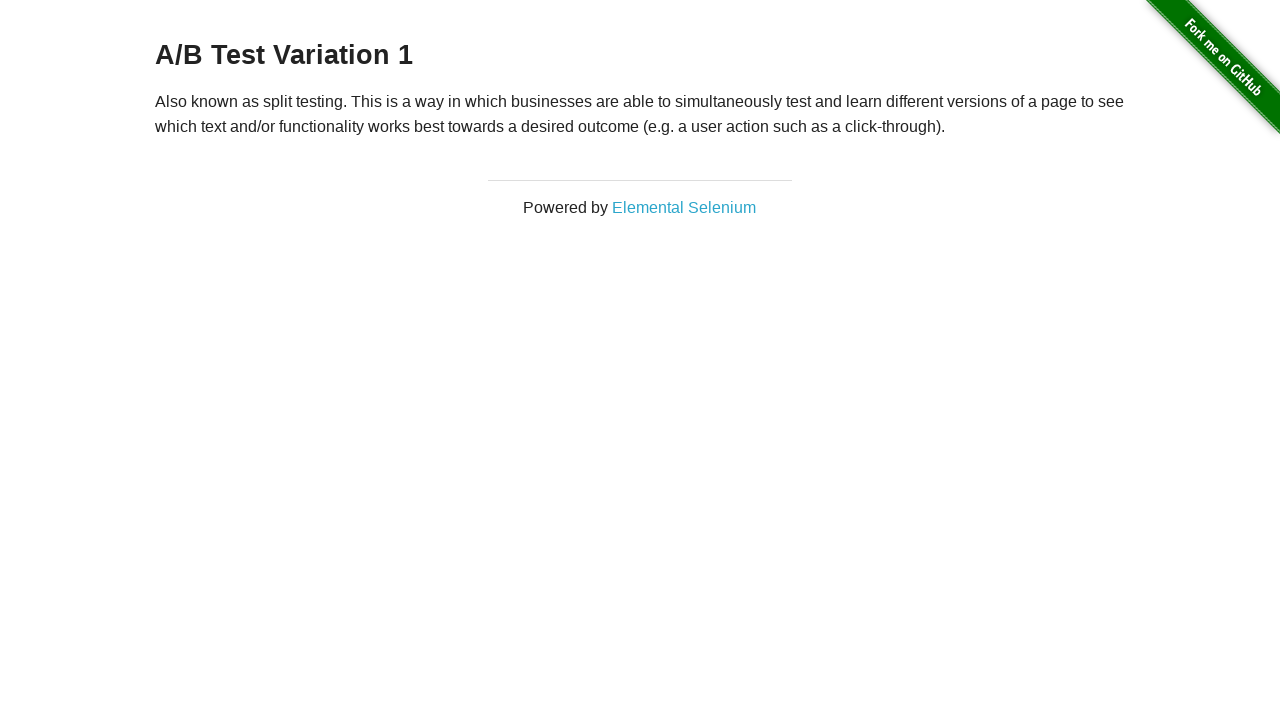

Reloaded page after adding opt-out cookie
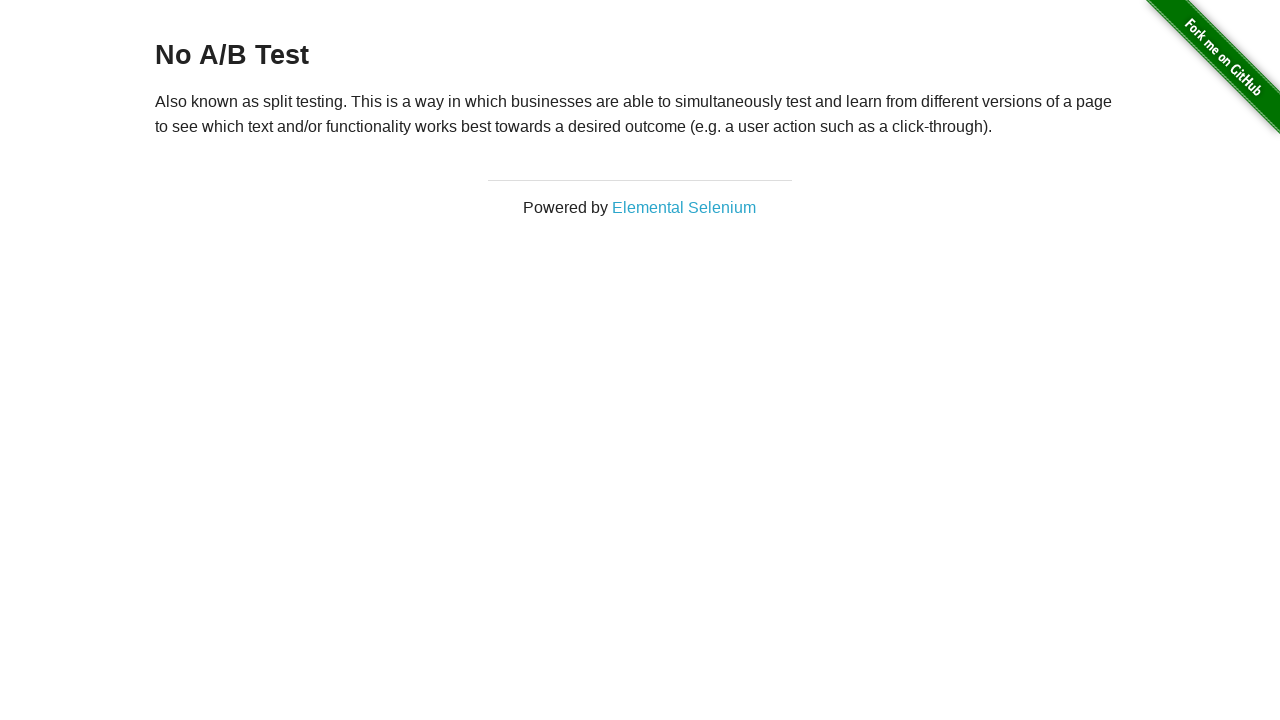

Retrieved h3 heading text after page reload
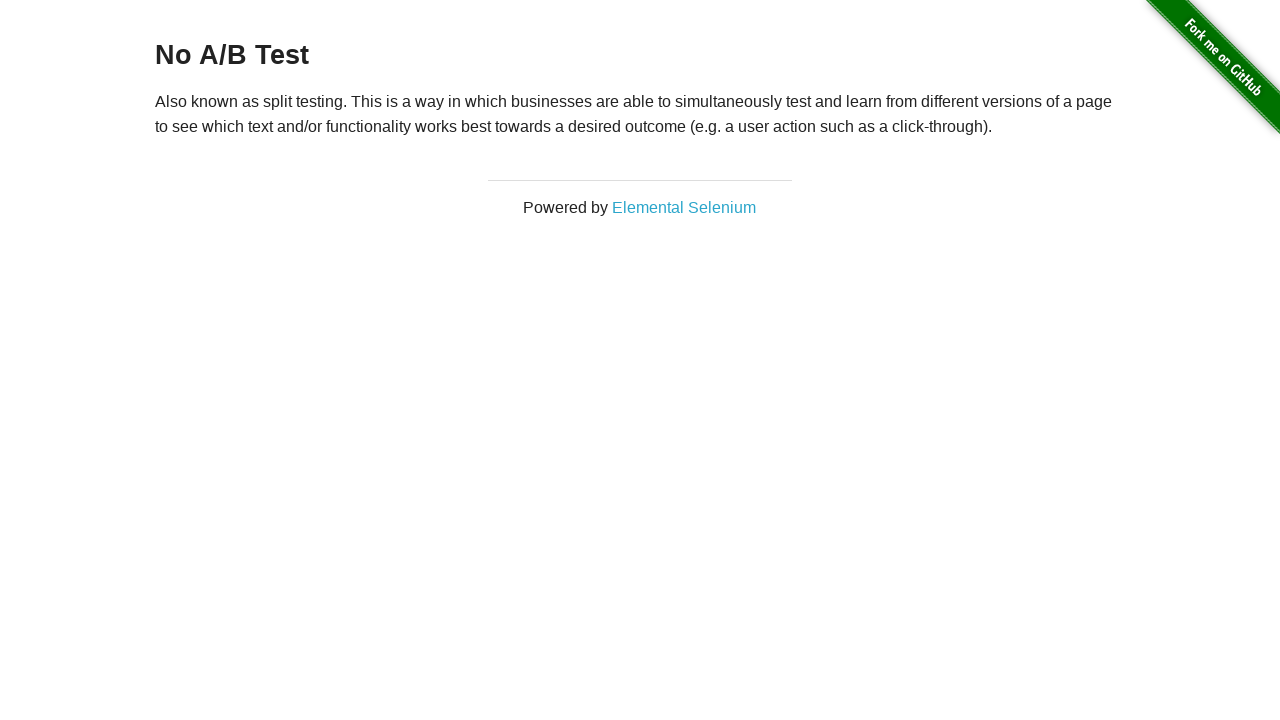

Verified A/B test is disabled - heading is 'No A/B Test'
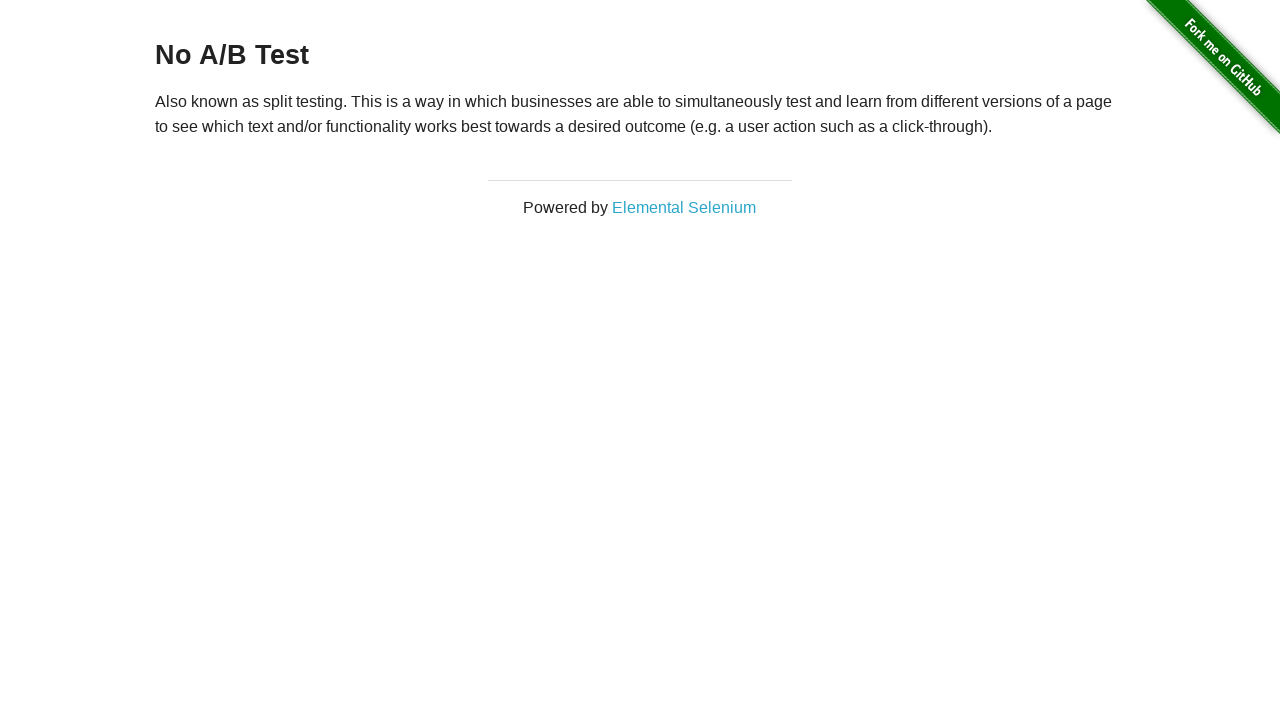

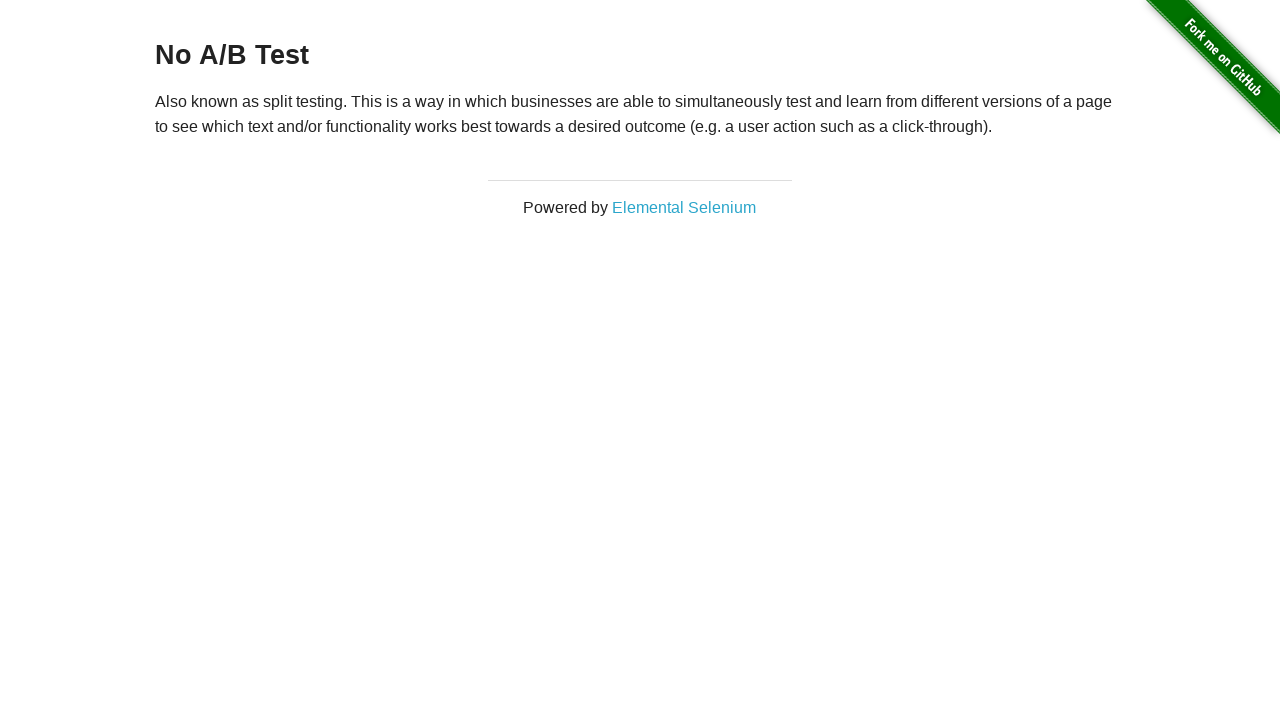